Tests a banking application workflow including creating a new customer, opening an account, making deposits and withdrawals, viewing and clearing transactions, and deleting the customer. This is a demo banking app that doesn't require real authentication.

Starting URL: https://www.globalsqa.com/angularJs-protractor/BankingProject/#/login

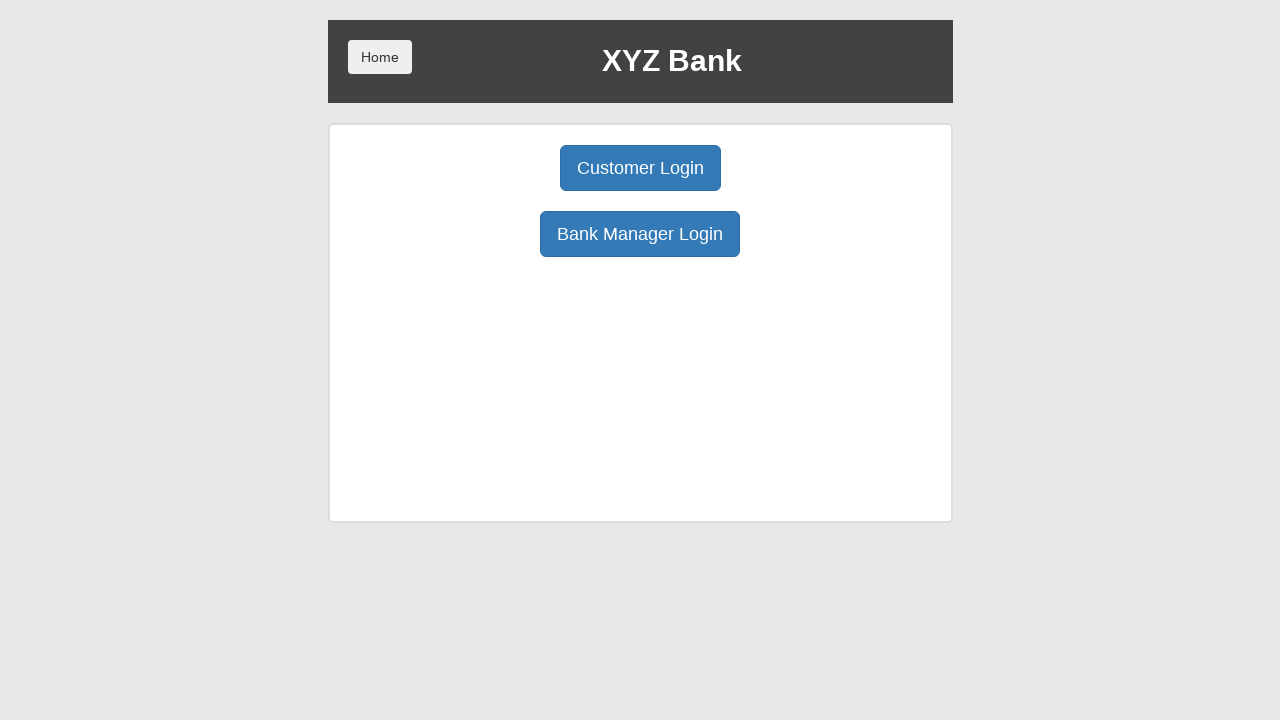

Clicked manager button to access manager portal at (640, 234) on [ng-click='manager()']
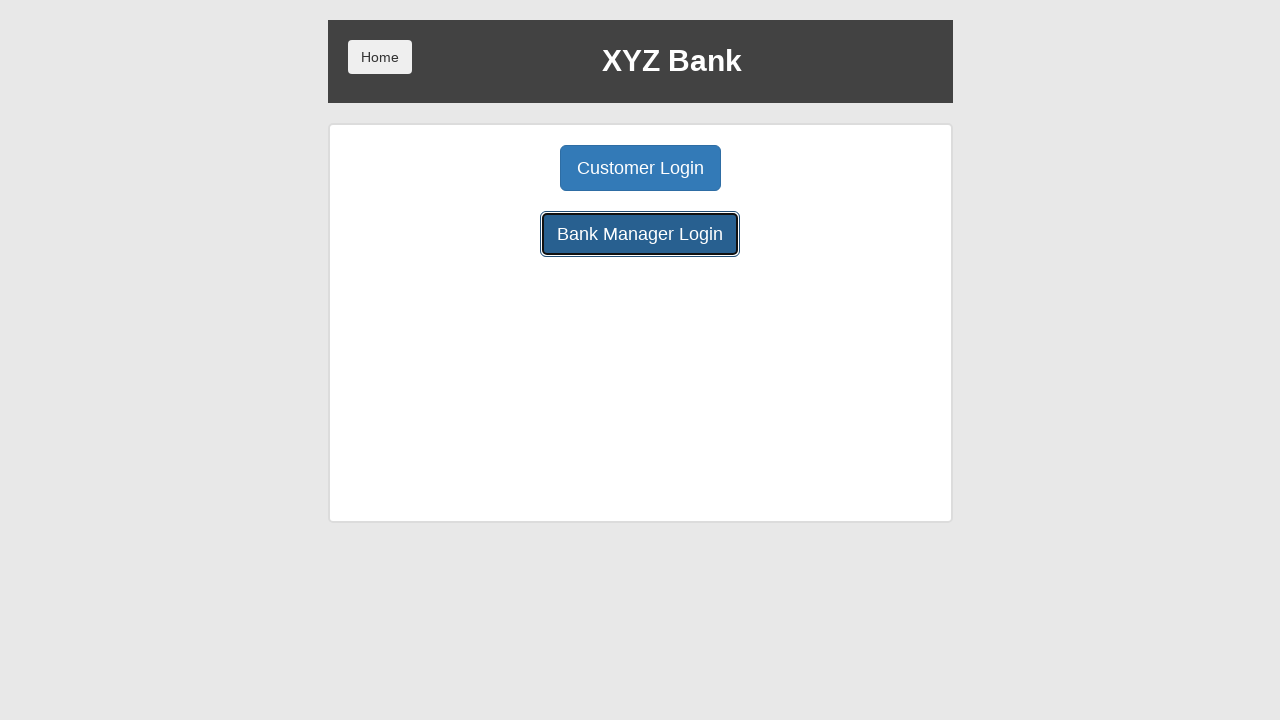

Clicked add customer button at (502, 168) on [ng-click='addCust()']
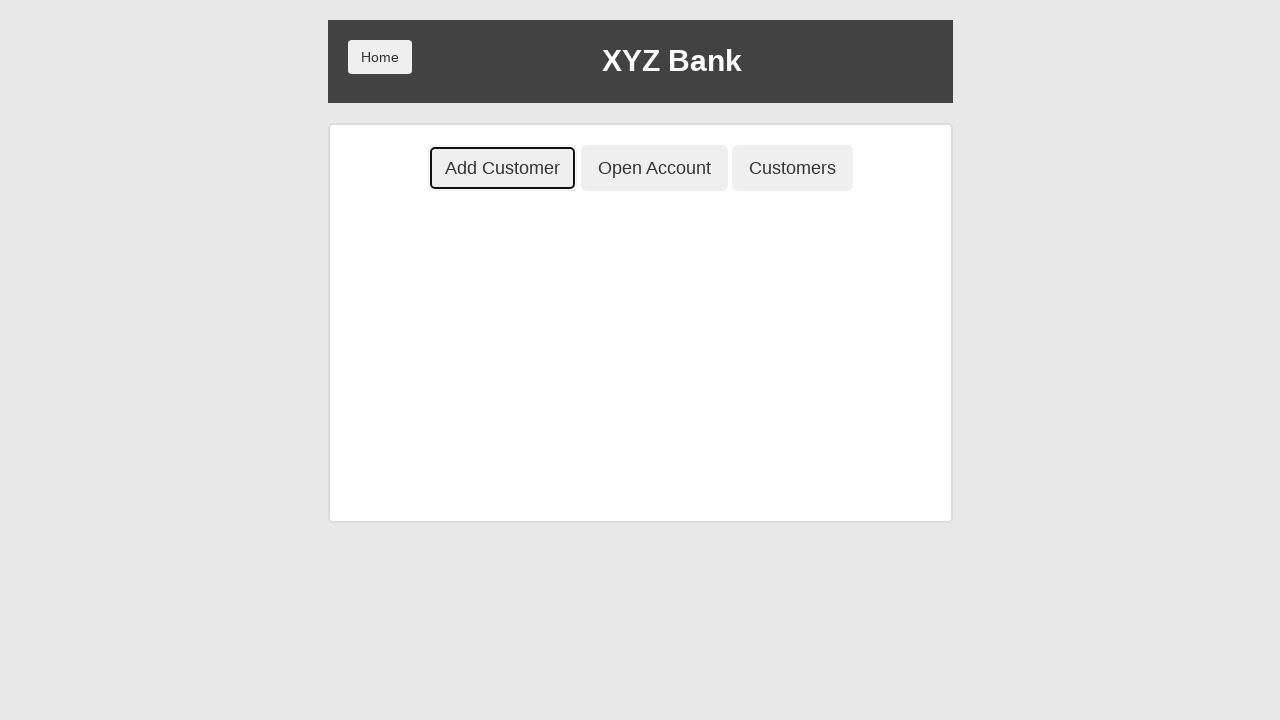

Filled first name field with 'Alexander' on [ng-model='fName']
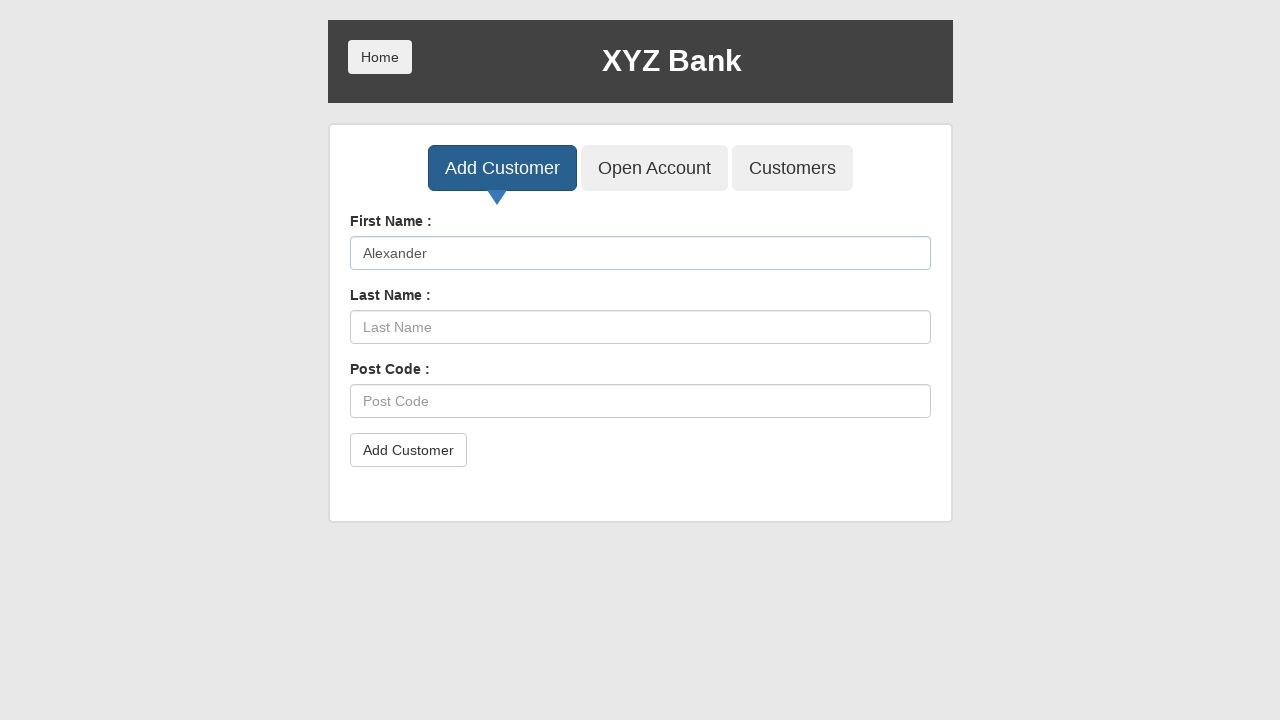

Filled last name field with 'Pushkin' on [ng-model='lName']
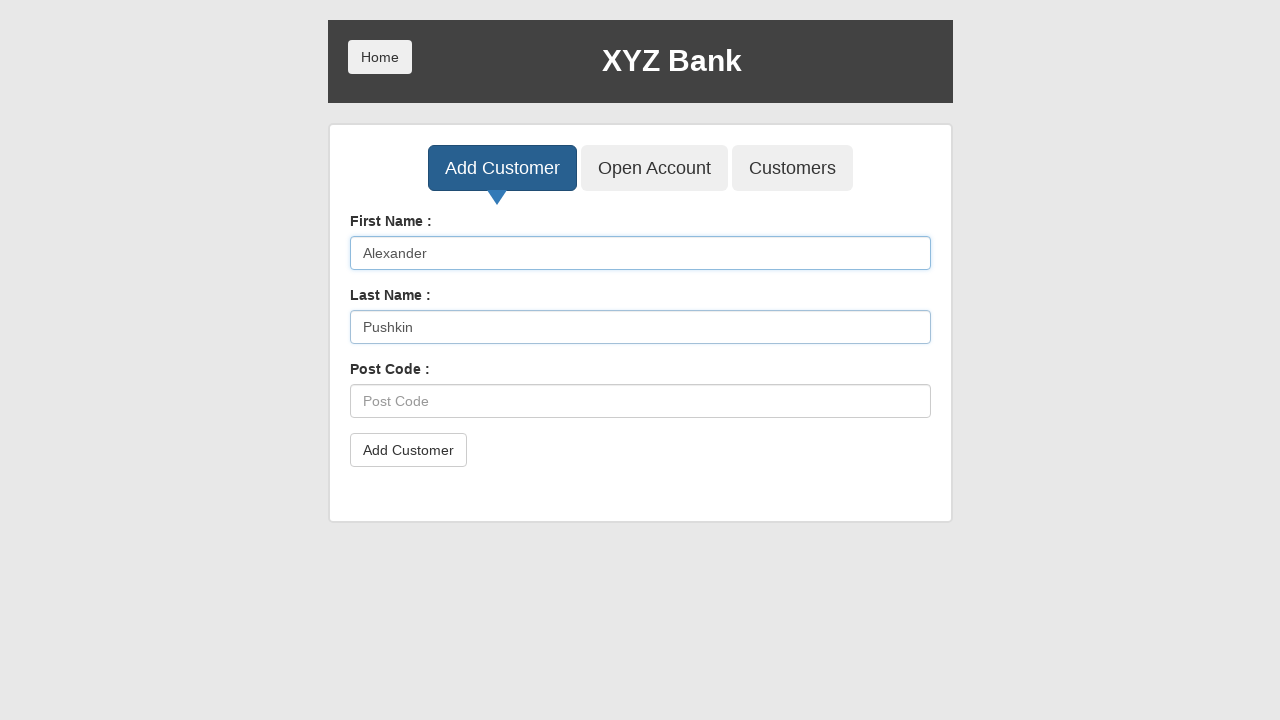

Filled post code field with '141290' on [ng-model='postCd']
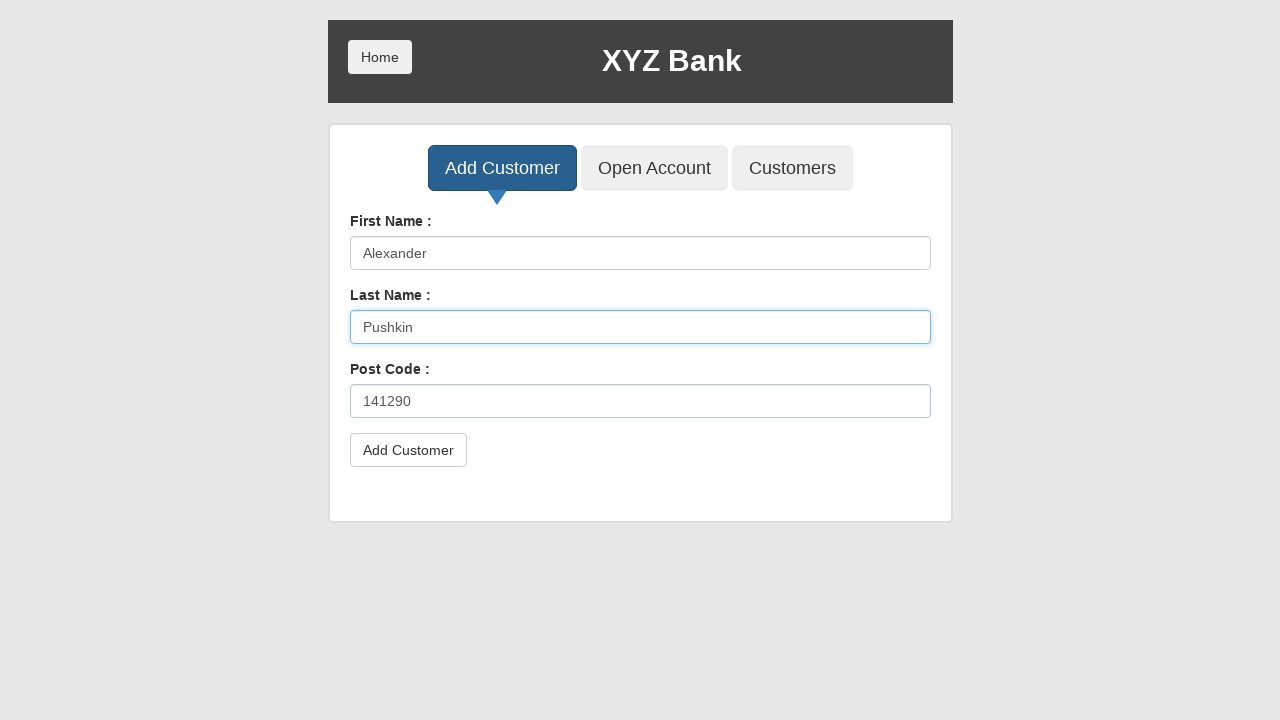

Clicked add customer submit button at (408, 450) on .btn.btn-default
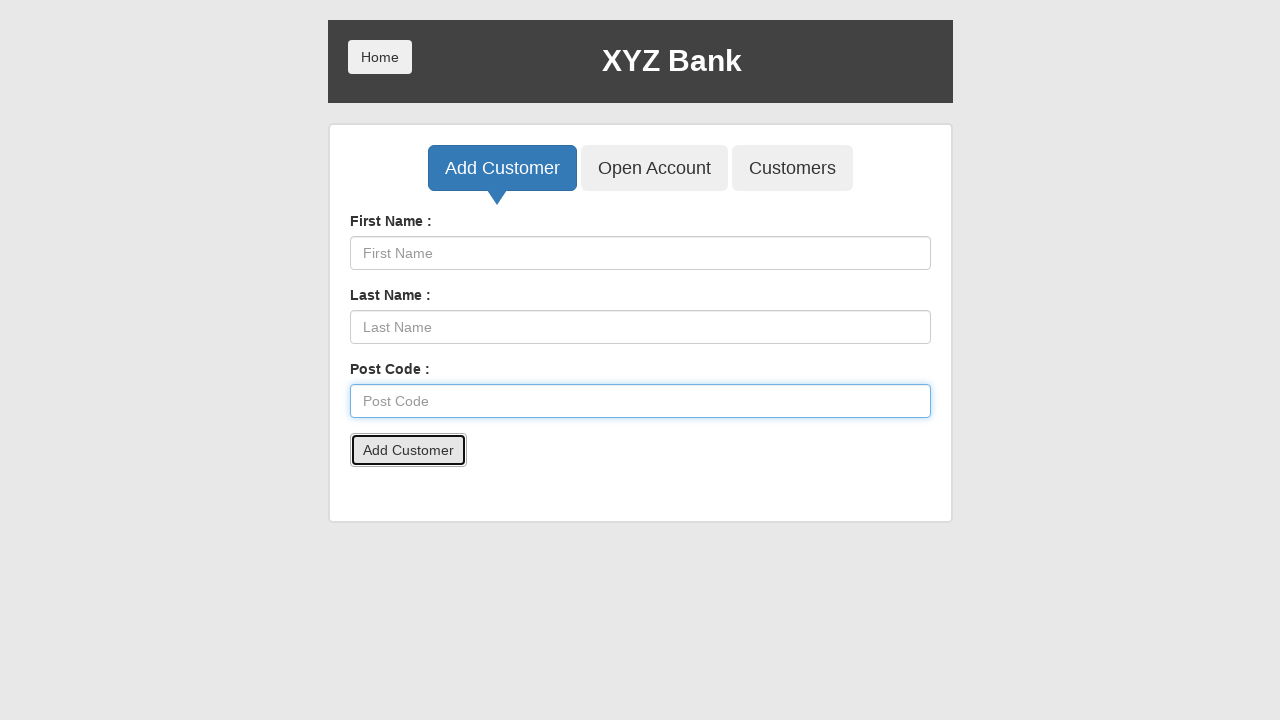

Accepted customer creation confirmation dialog
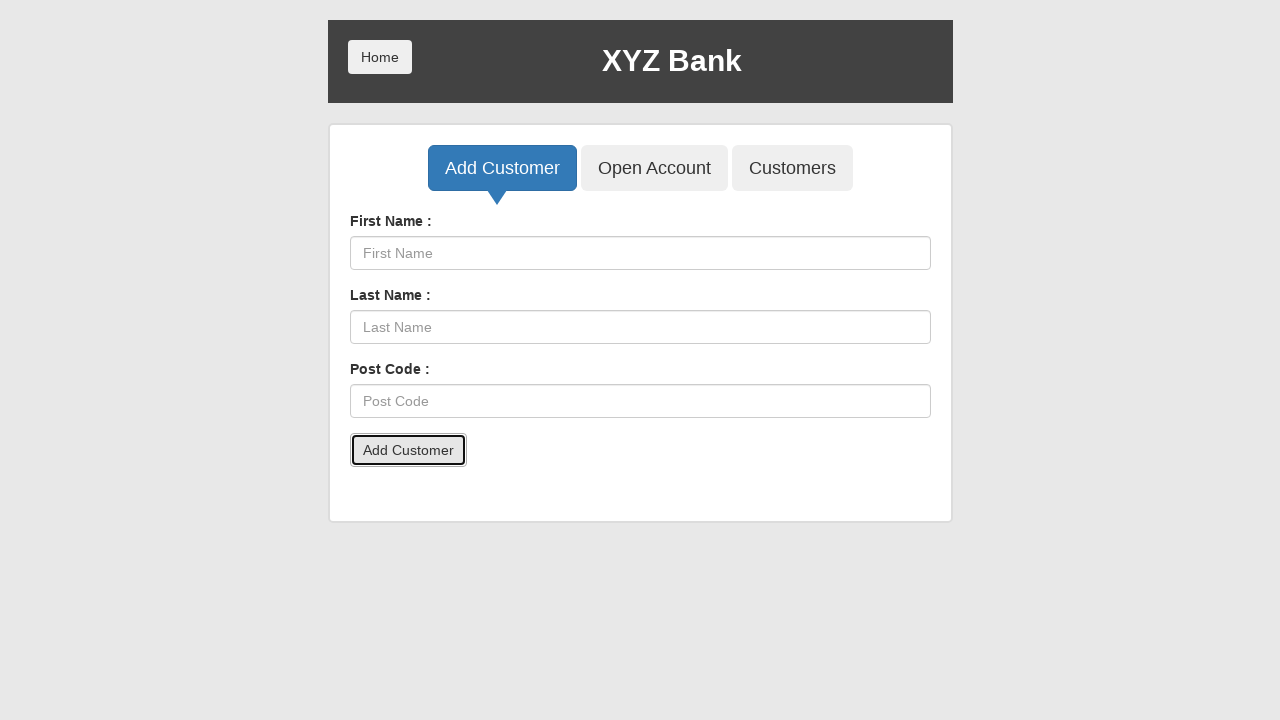

Waited for customer creation to complete
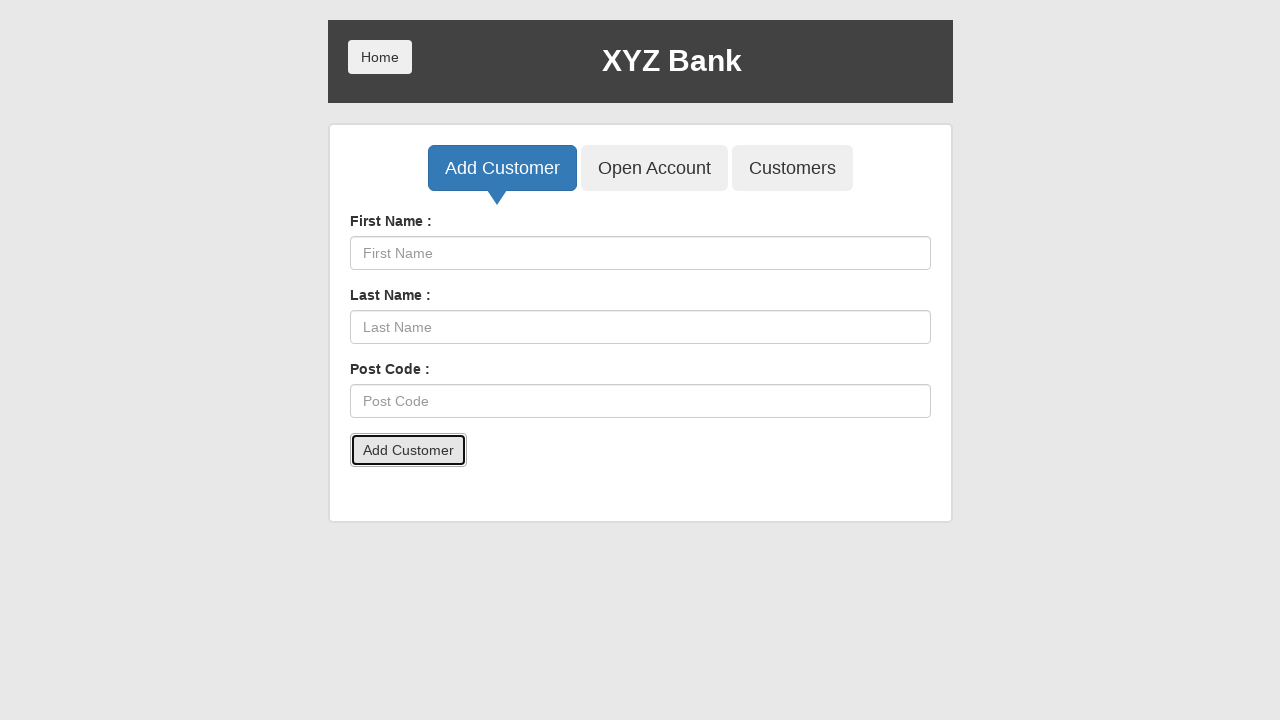

Clicked open account button at (654, 168) on [ng-click='openAccount()']
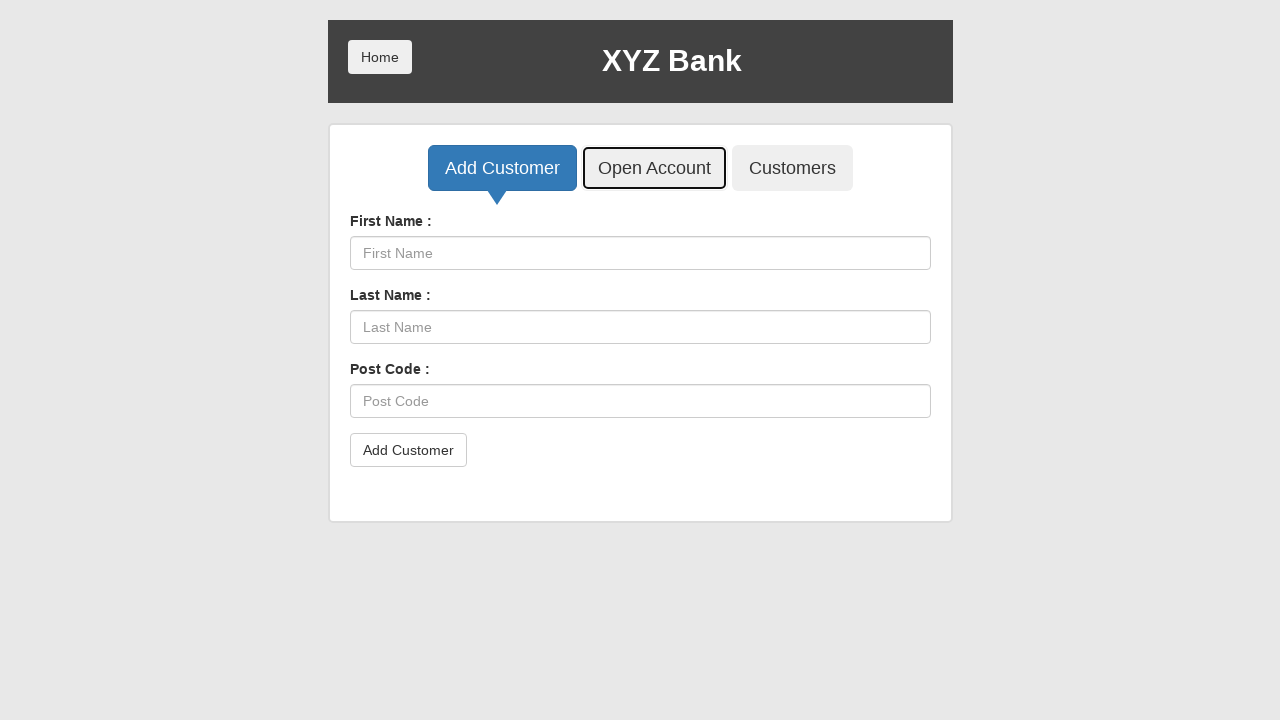

Selected customer 'Alexander Pushkin' from user dropdown on #userSelect
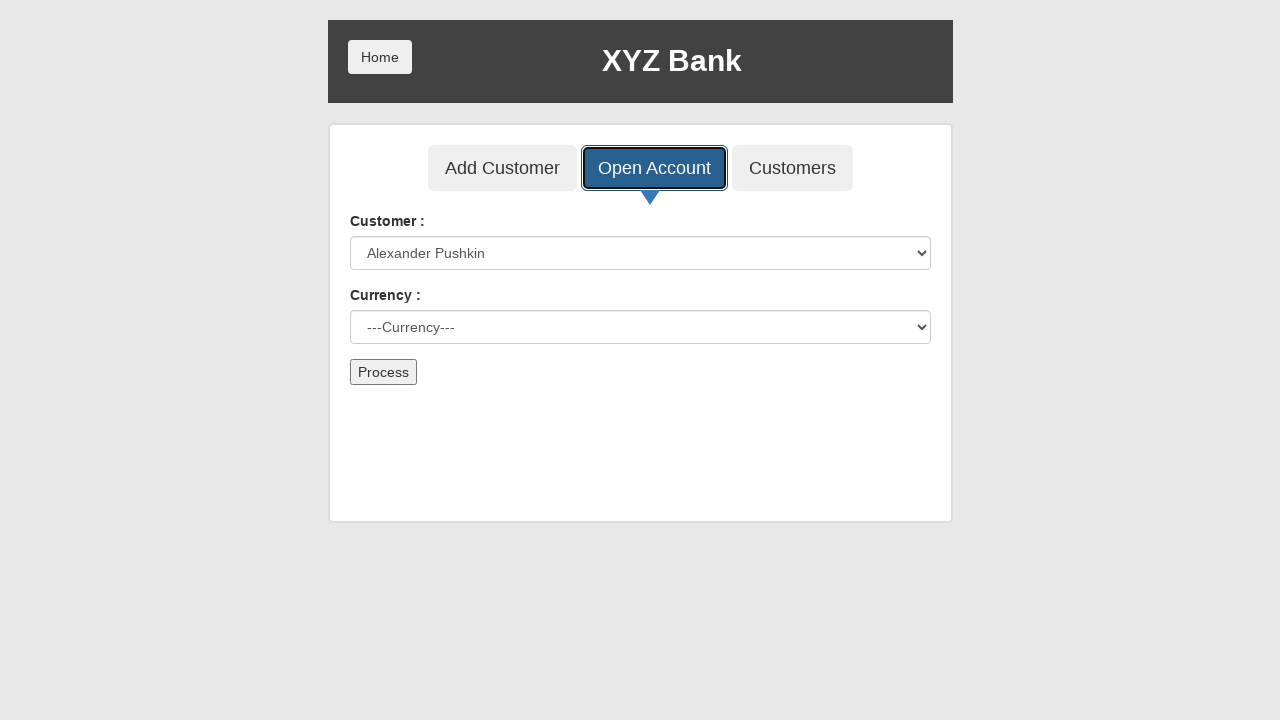

Selected 'Dollar' as currency for new account on #currency
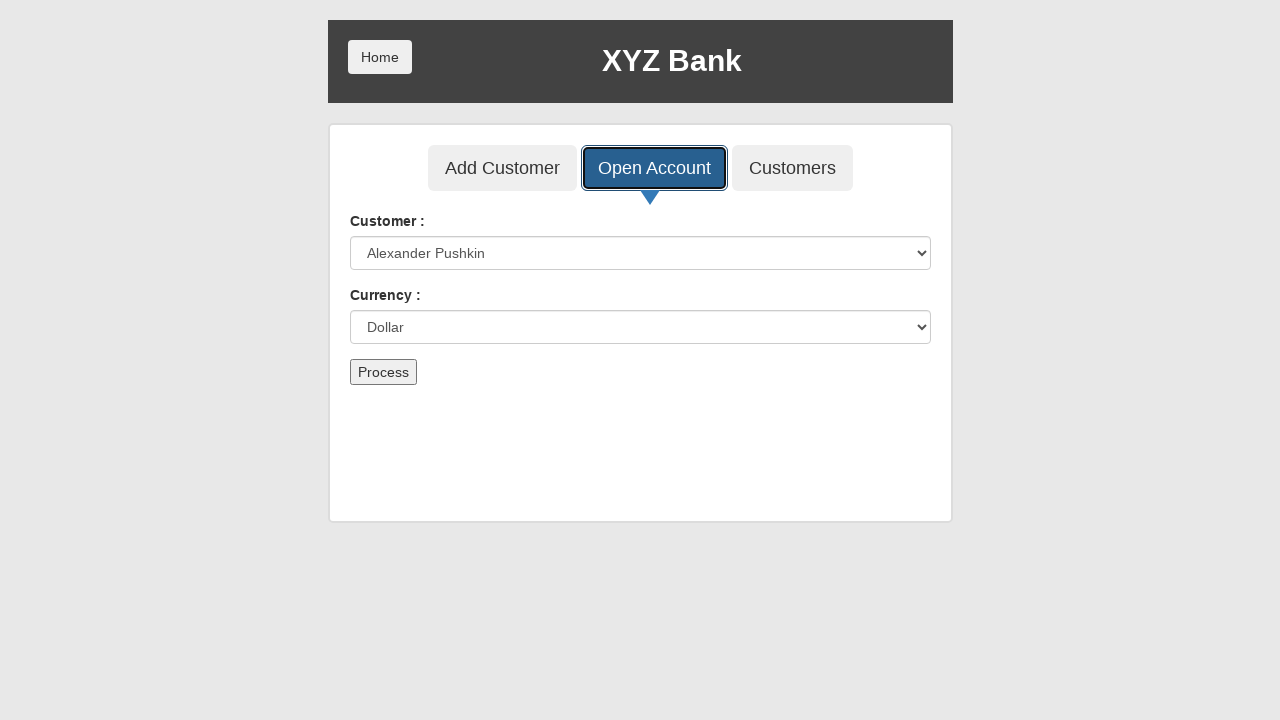

Clicked open account submit button at (383, 372) on button[type='submit']
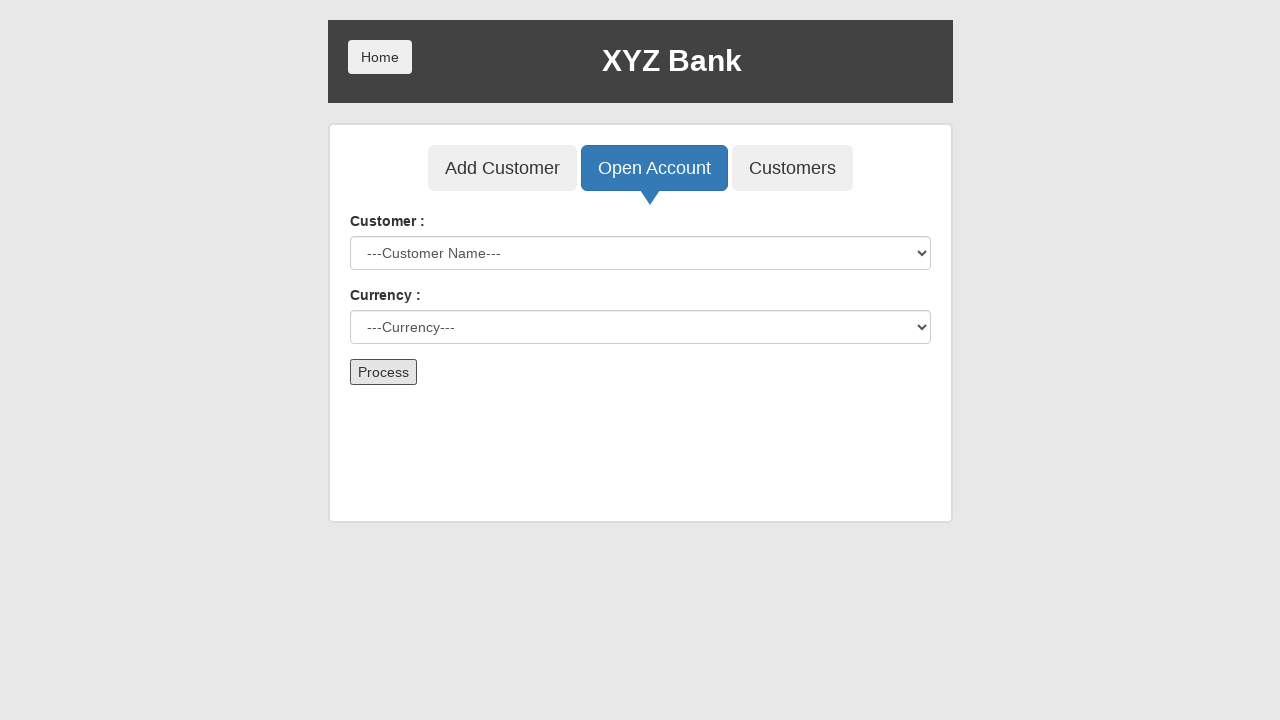

Waited for account opening to complete
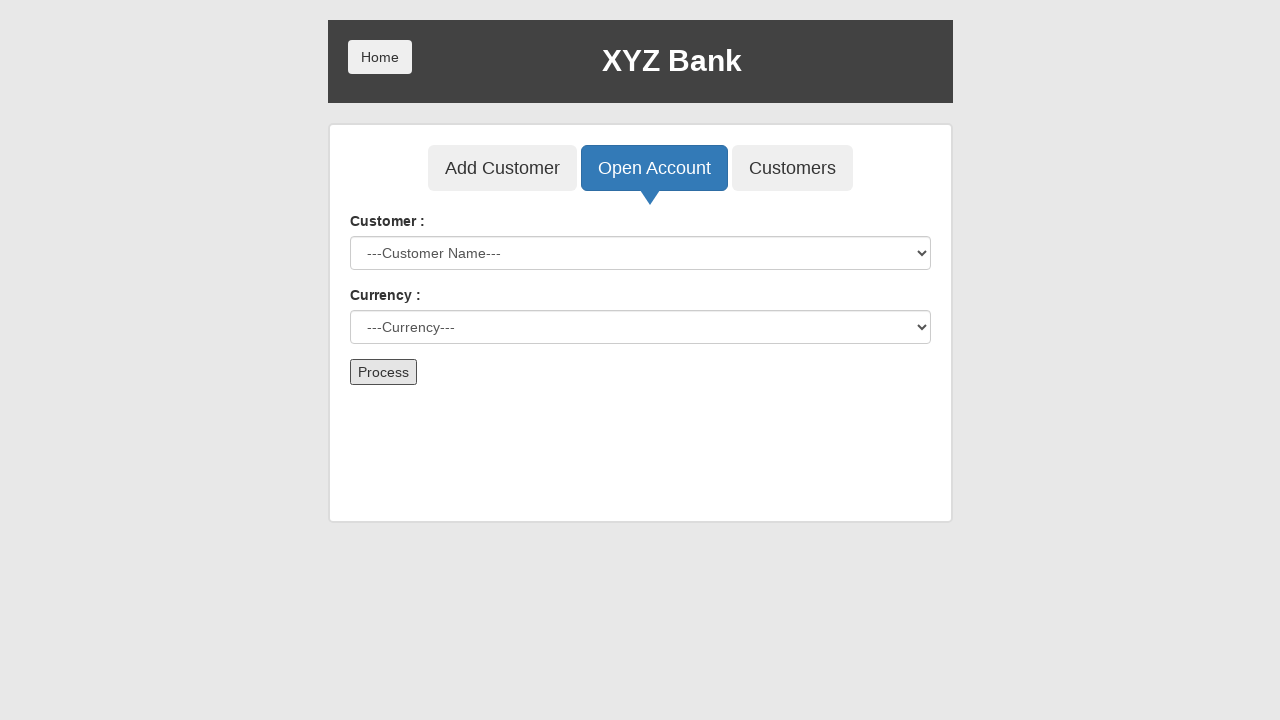

Clicked home button to return to main page at (380, 57) on [ng-click='home()']
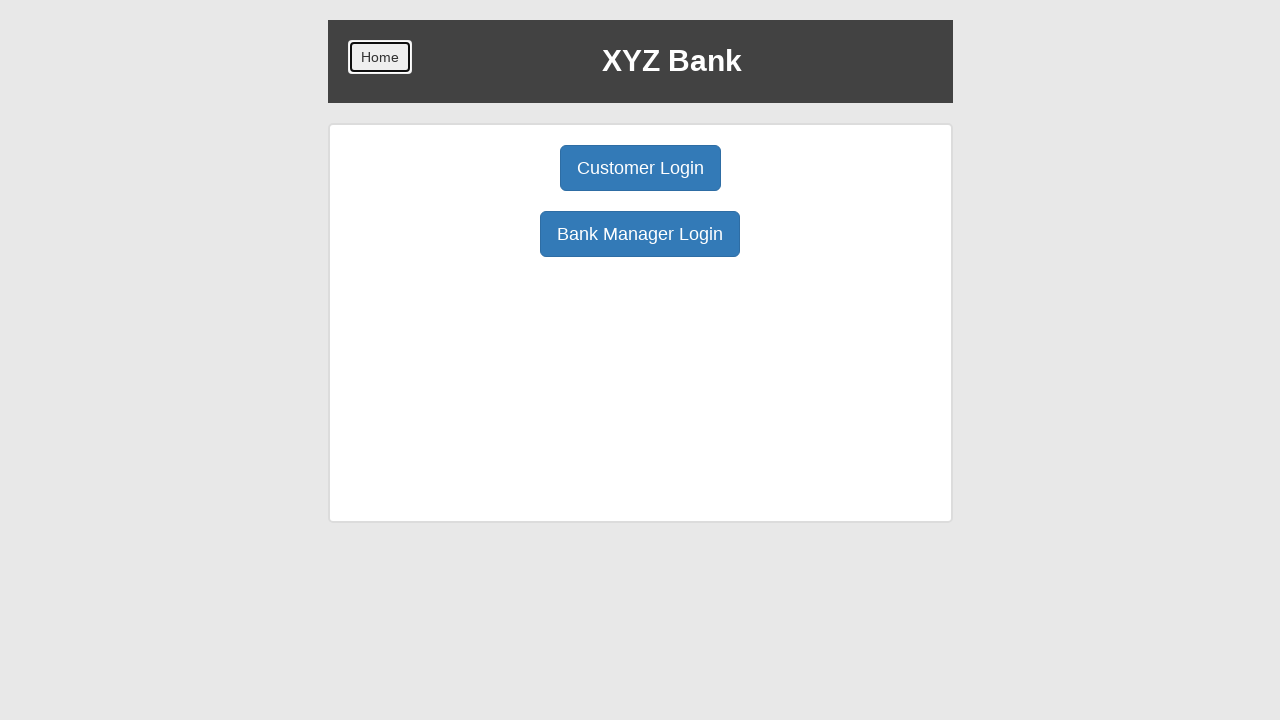

Clicked customer button to switch to customer view at (640, 168) on [ng-click='customer()']
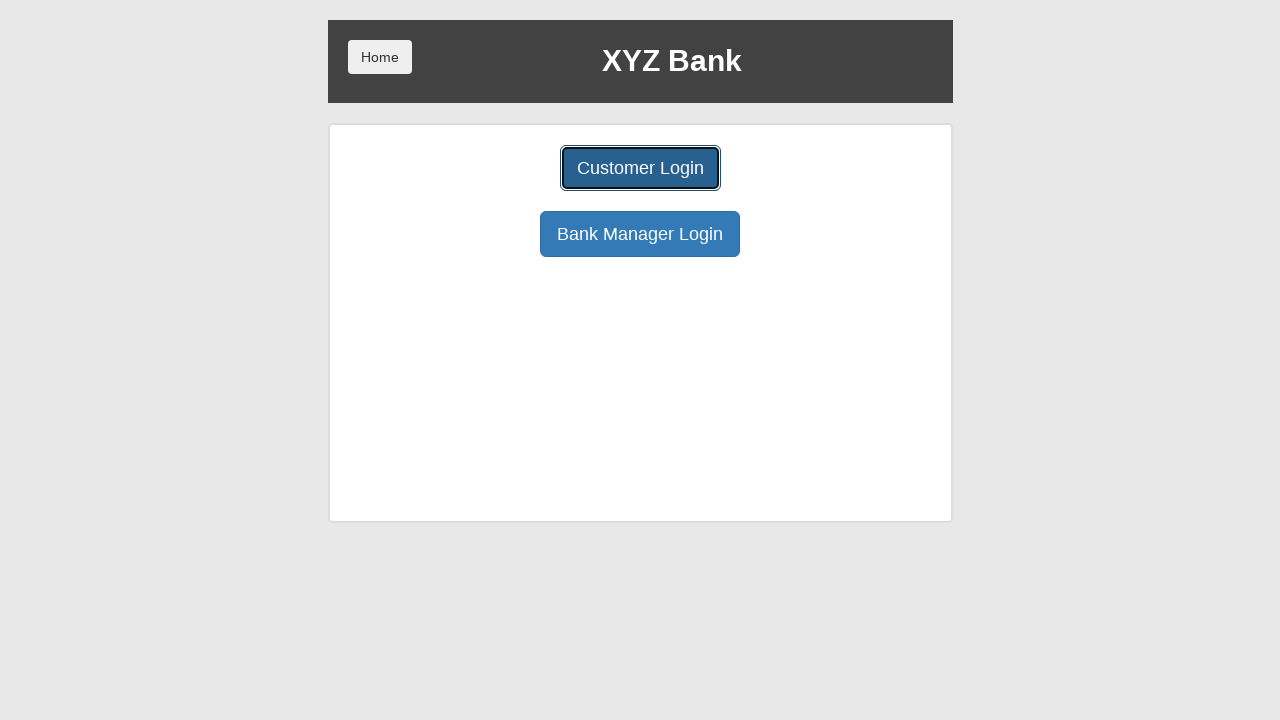

Selected customer 'Alexander Pushkin' from login dropdown on #userSelect
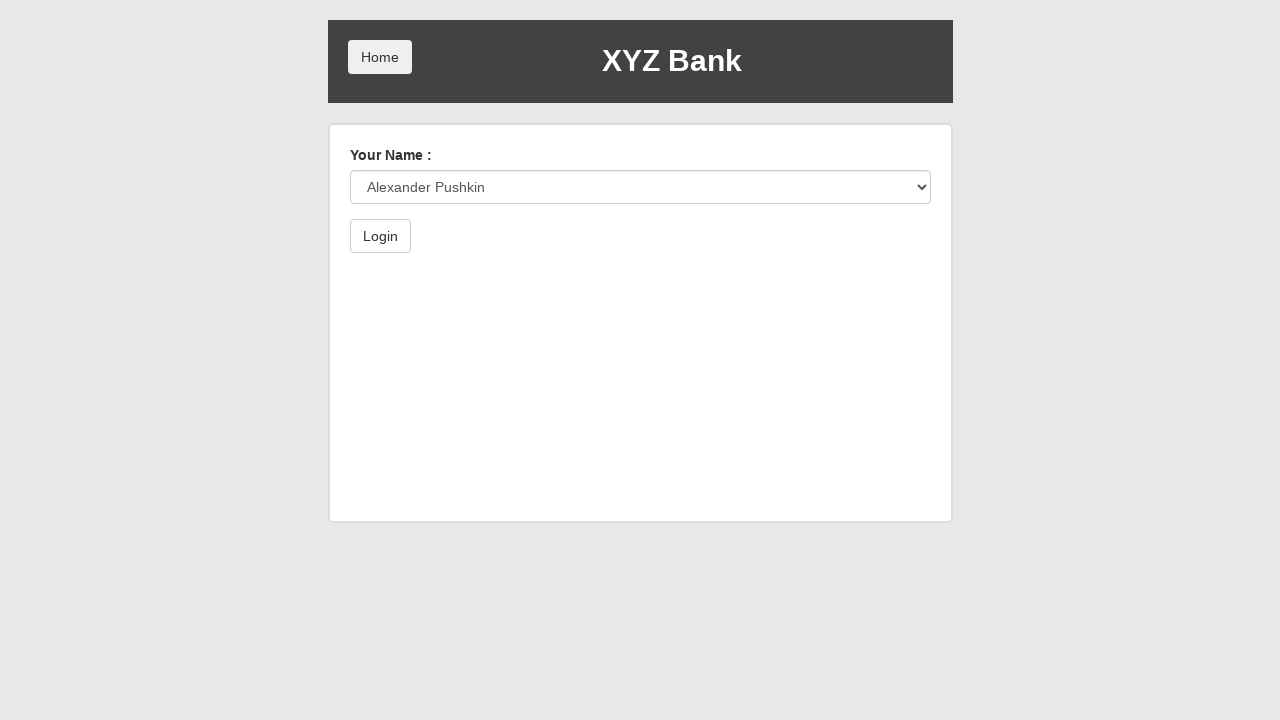

Clicked login button to authenticate as customer at (380, 236) on button[type='submit']
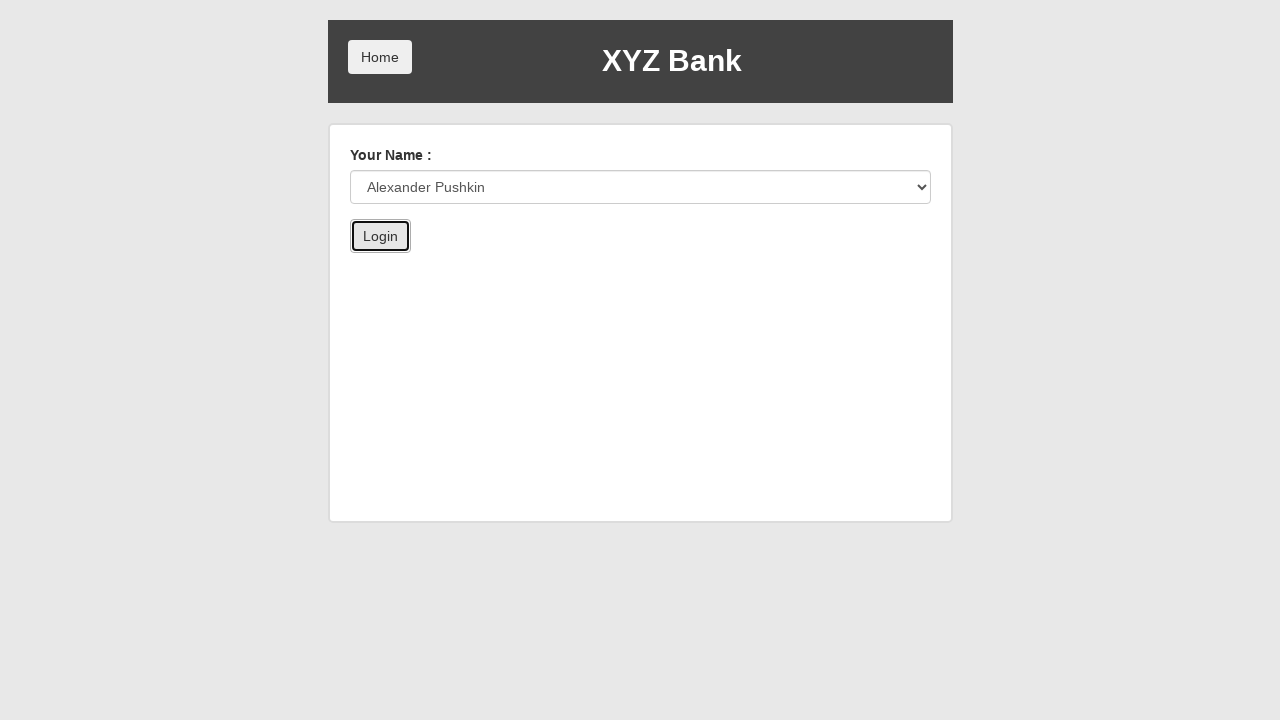

Clicked deposit button to make a deposit at (652, 264) on [ng-click='deposit()']
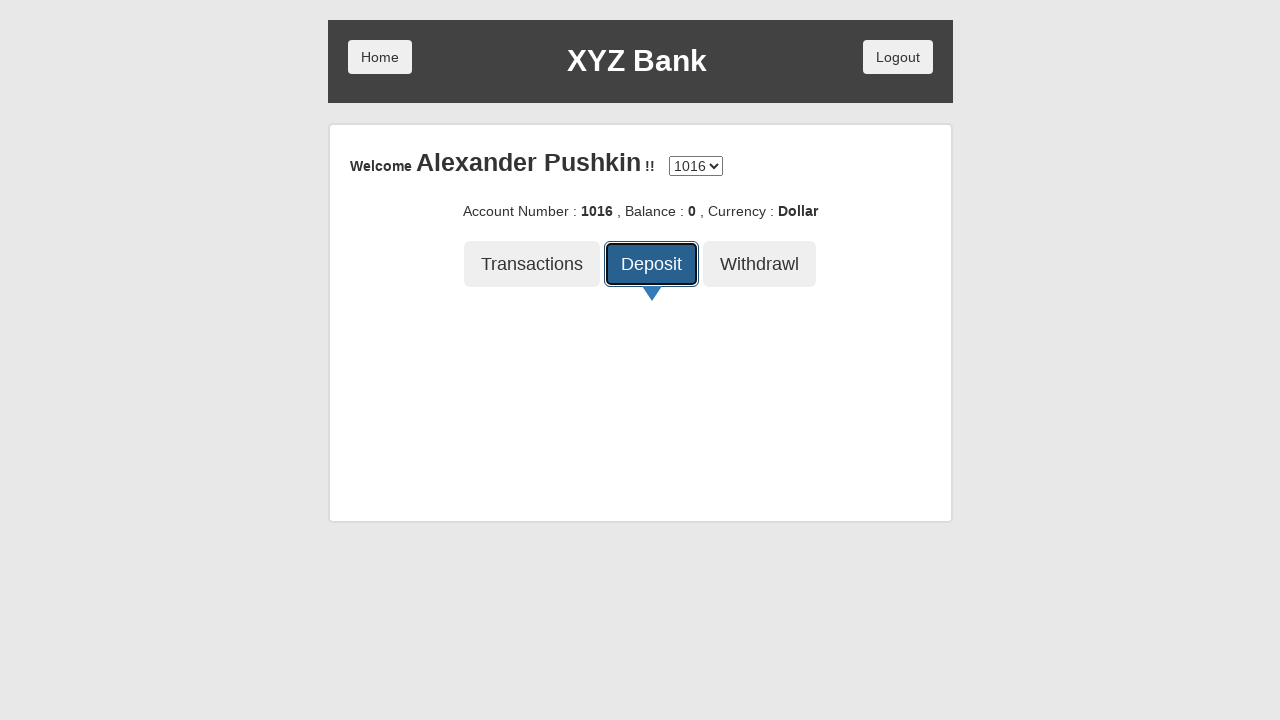

Filled deposit amount field with '999' on [ng-model='amount']
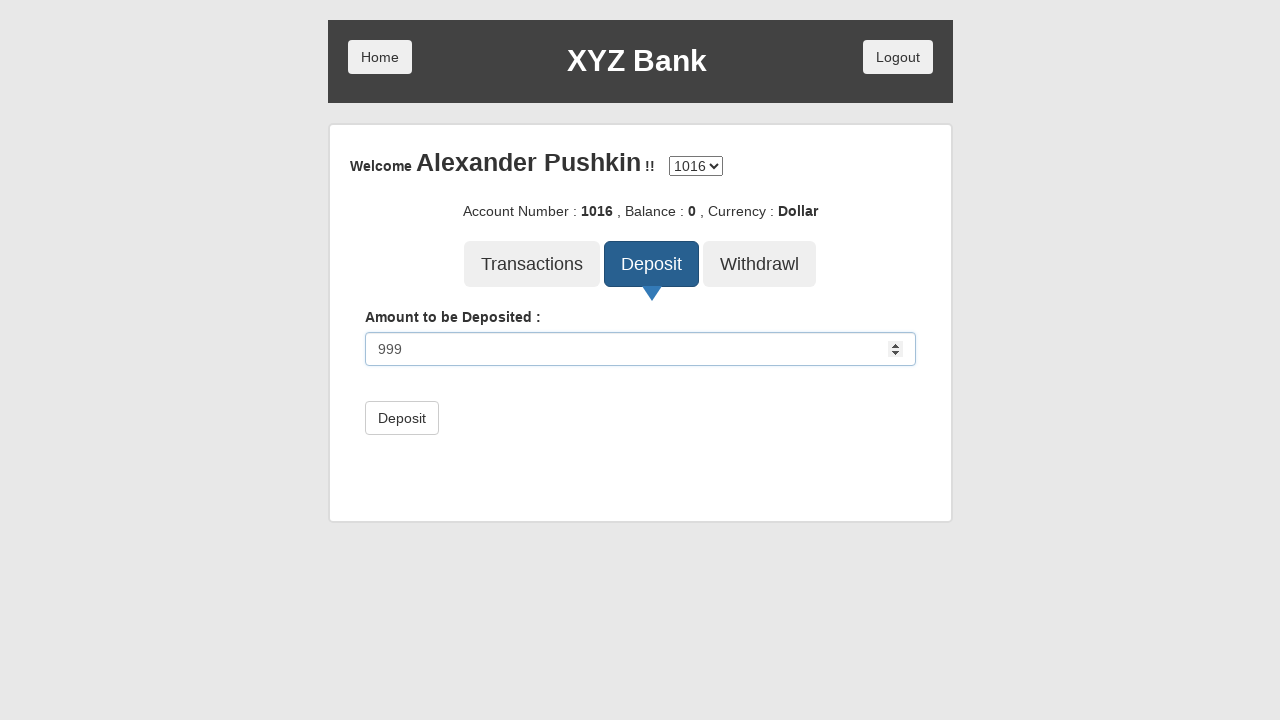

Clicked deposit submit button to confirm deposit at (402, 418) on button[type='submit']
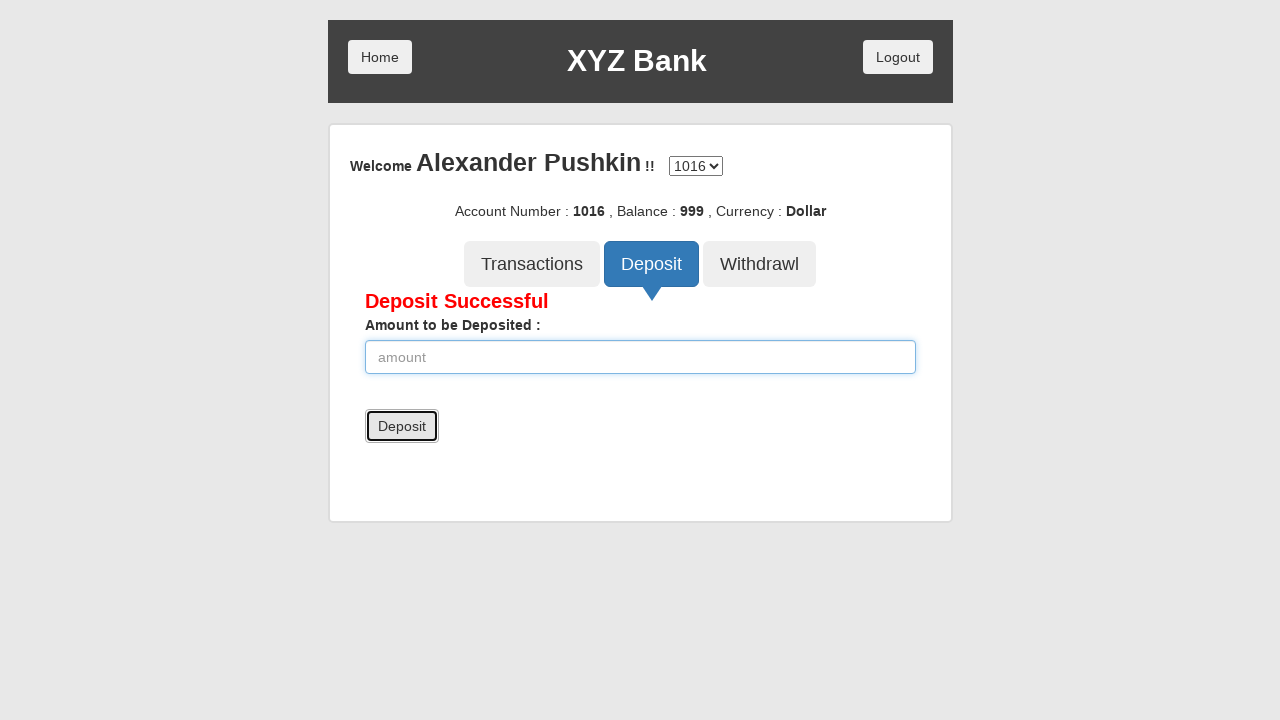

Waited for deposit success message to appear
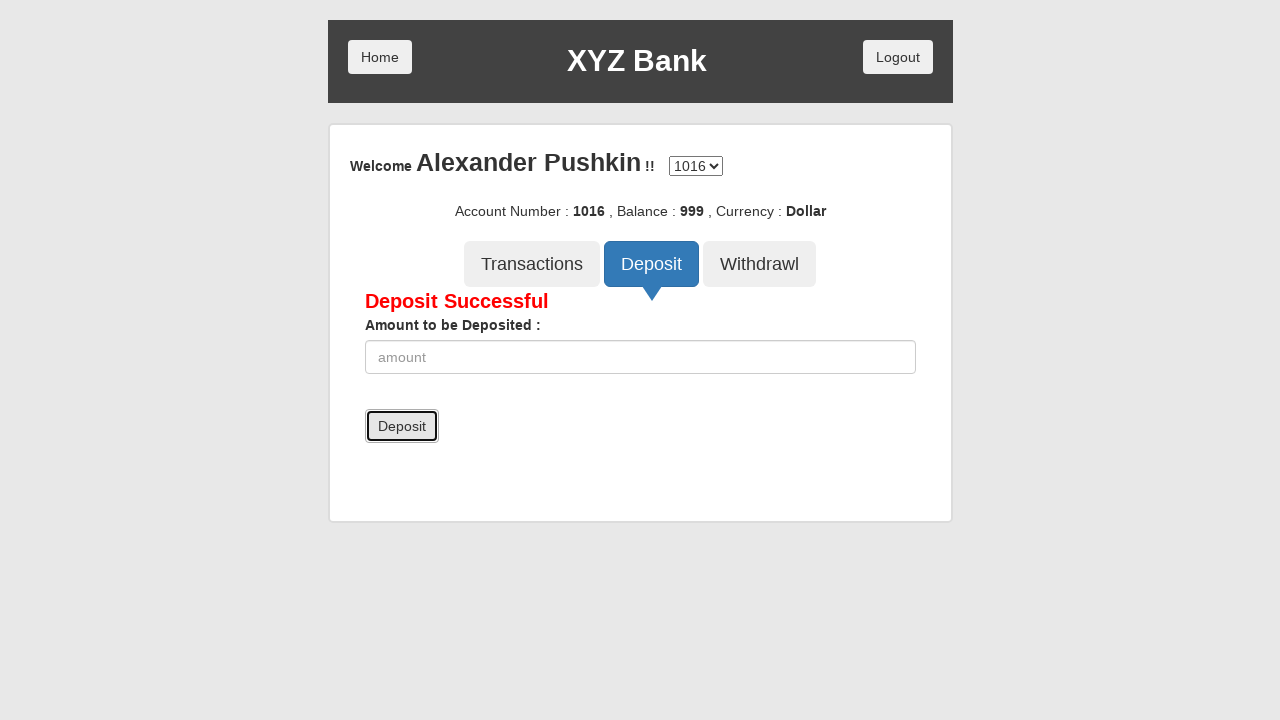

Clicked withdrawal button to make a withdrawal at (760, 264) on [ng-click='withdrawl()']
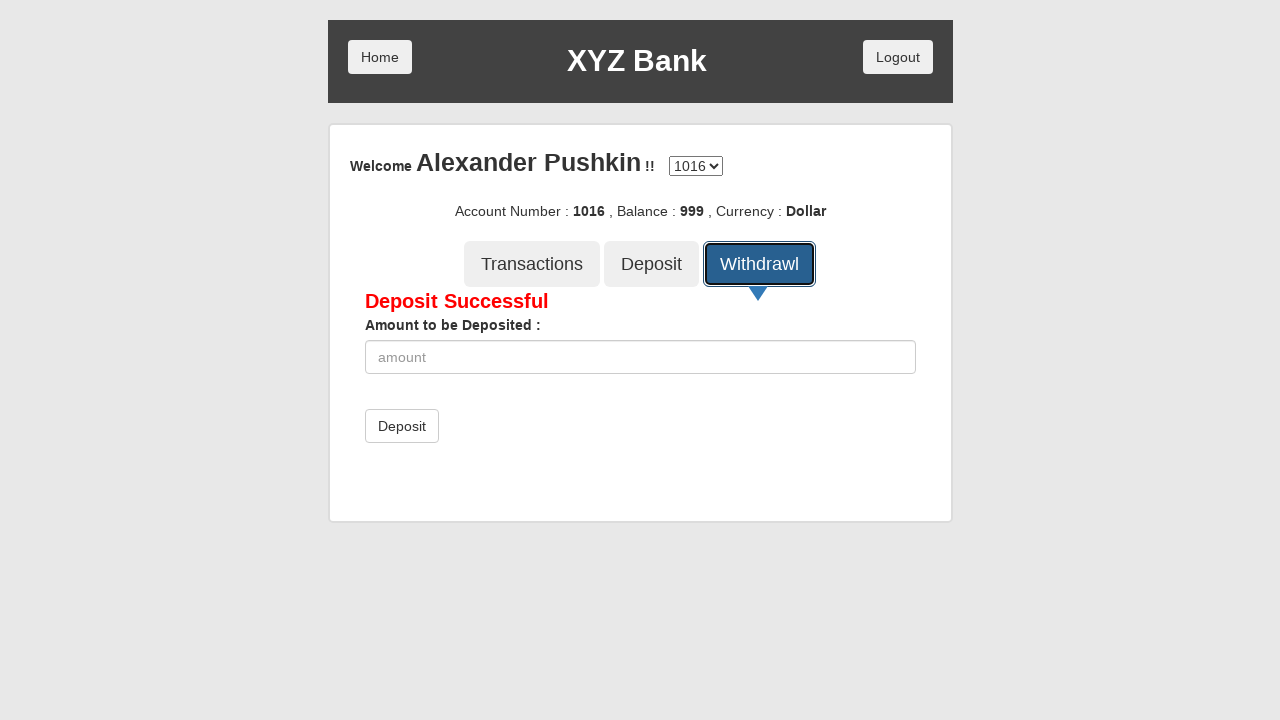

Waited for withdrawal form to load
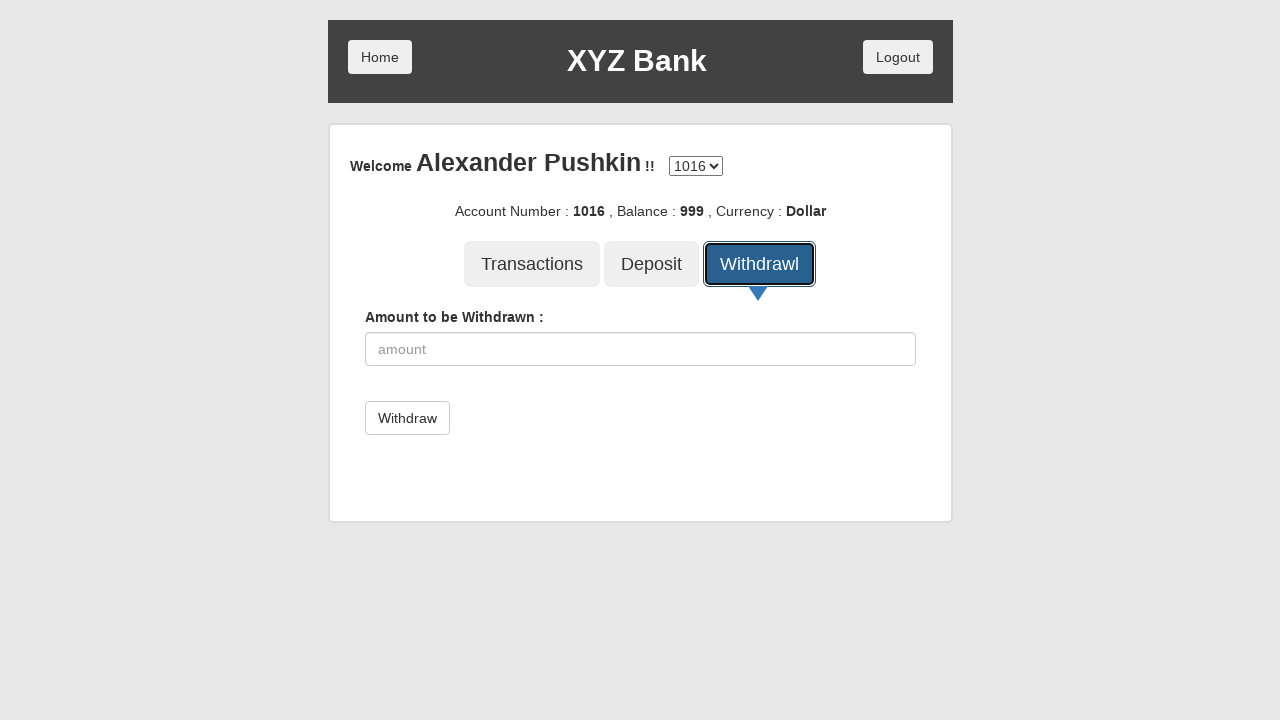

Filled withdrawal amount field with '888' on [ng-model='amount']
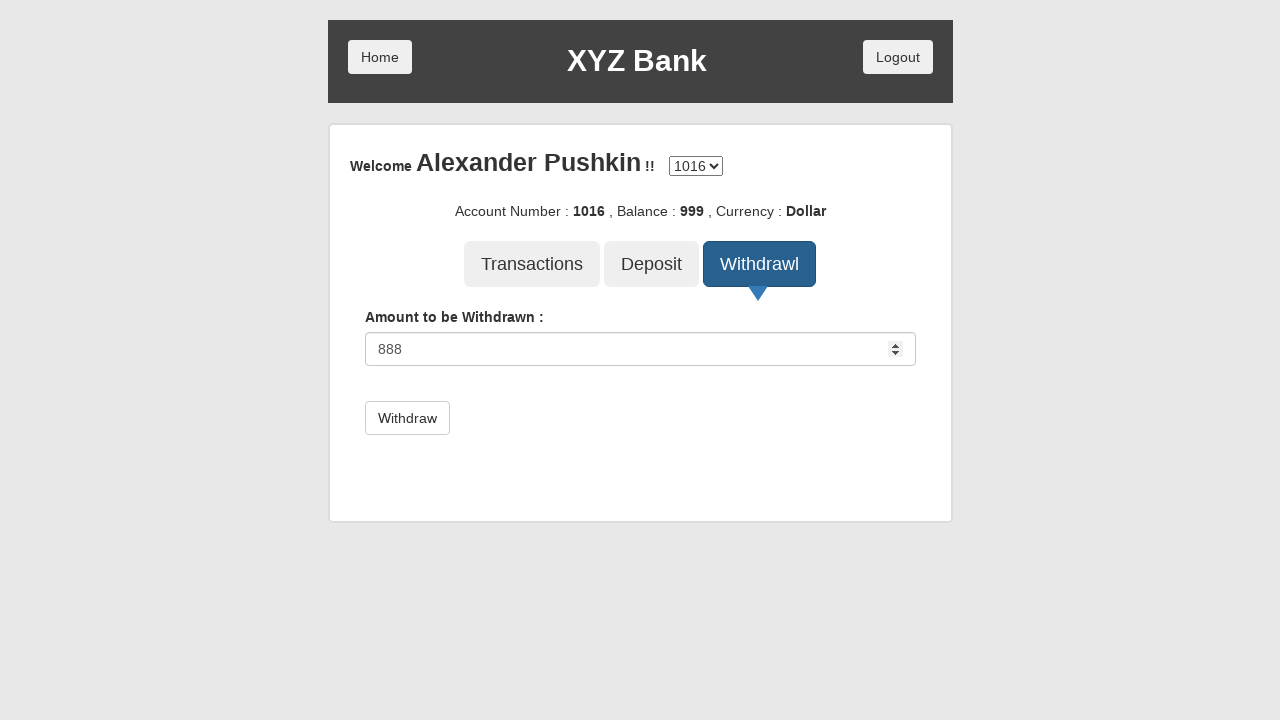

Clicked withdrawal submit button to confirm withdrawal at (407, 418) on button[type='submit']
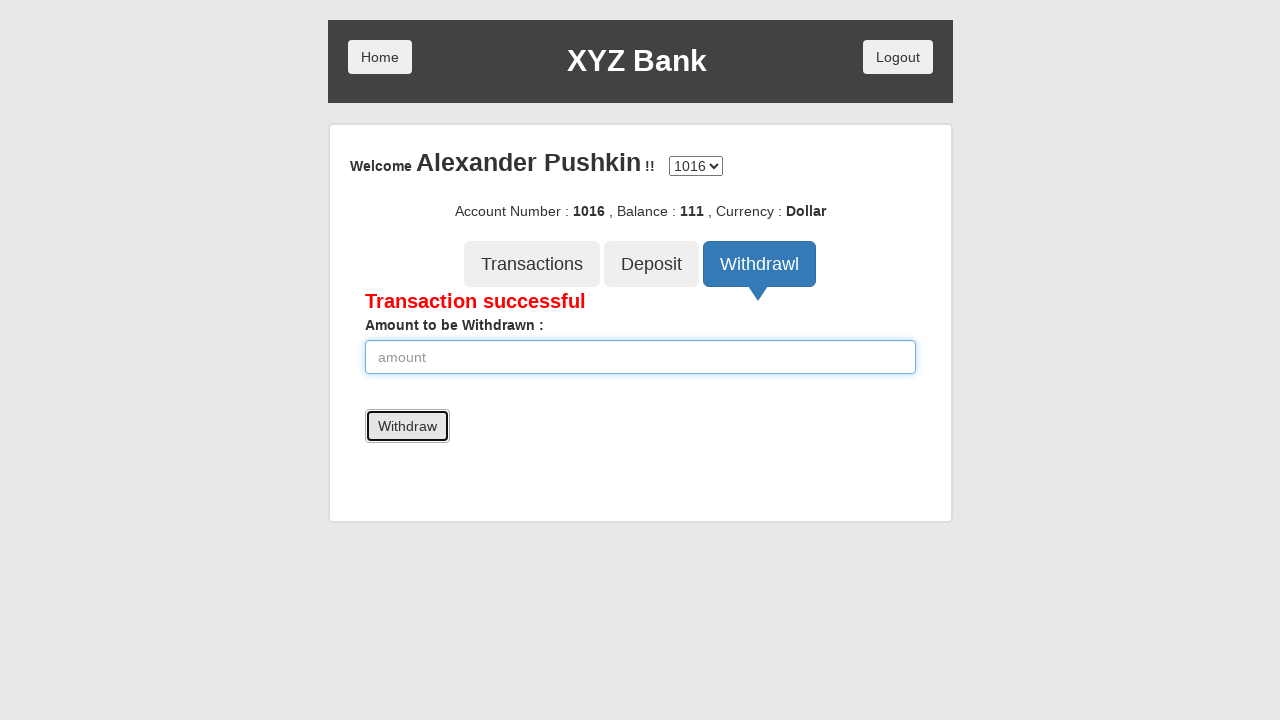

Waited for withdrawal success message to appear
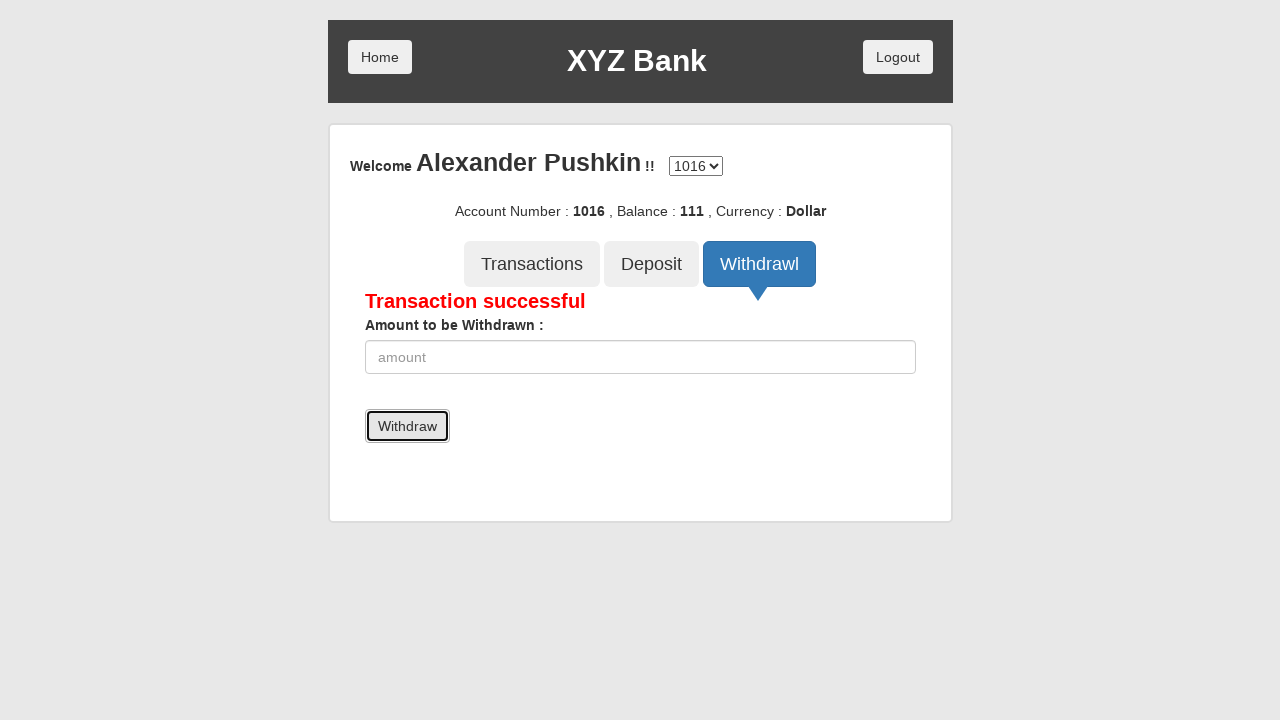

Clicked transactions button to view transaction history at (532, 264) on [ng-click='transactions()']
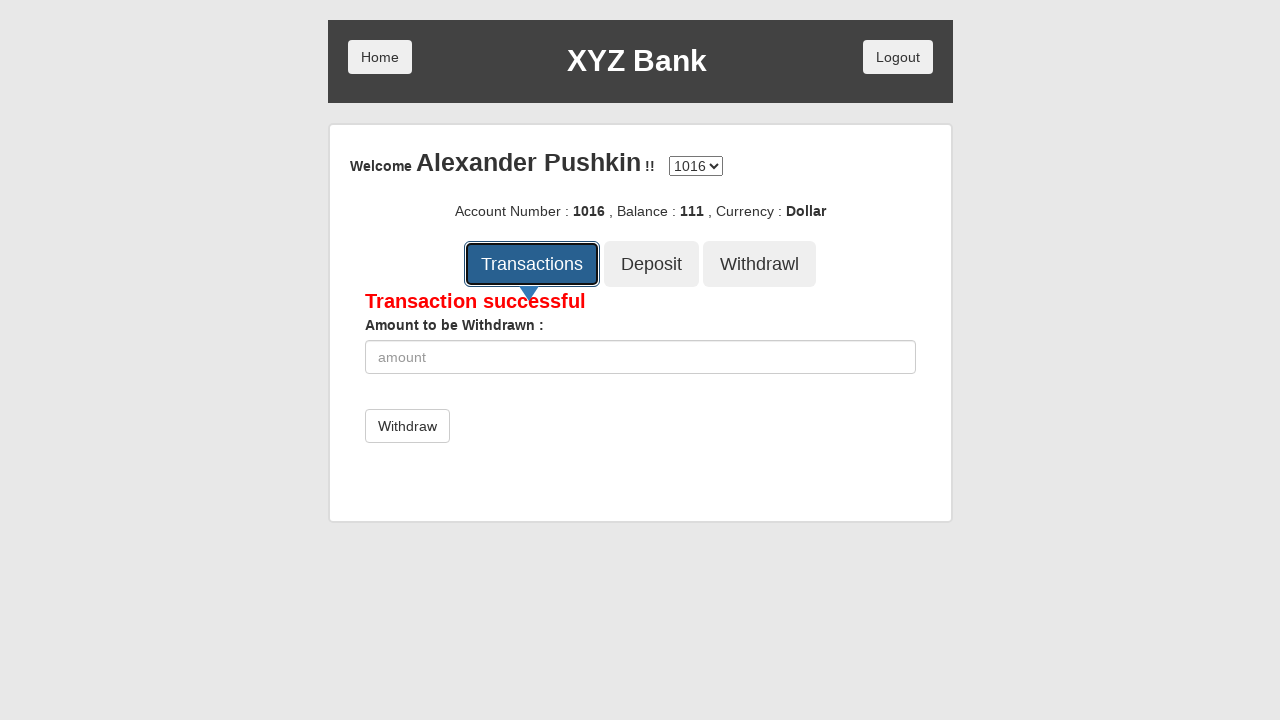

Clicked reset button to clear transaction history at (894, 158) on [ng-click='reset()']
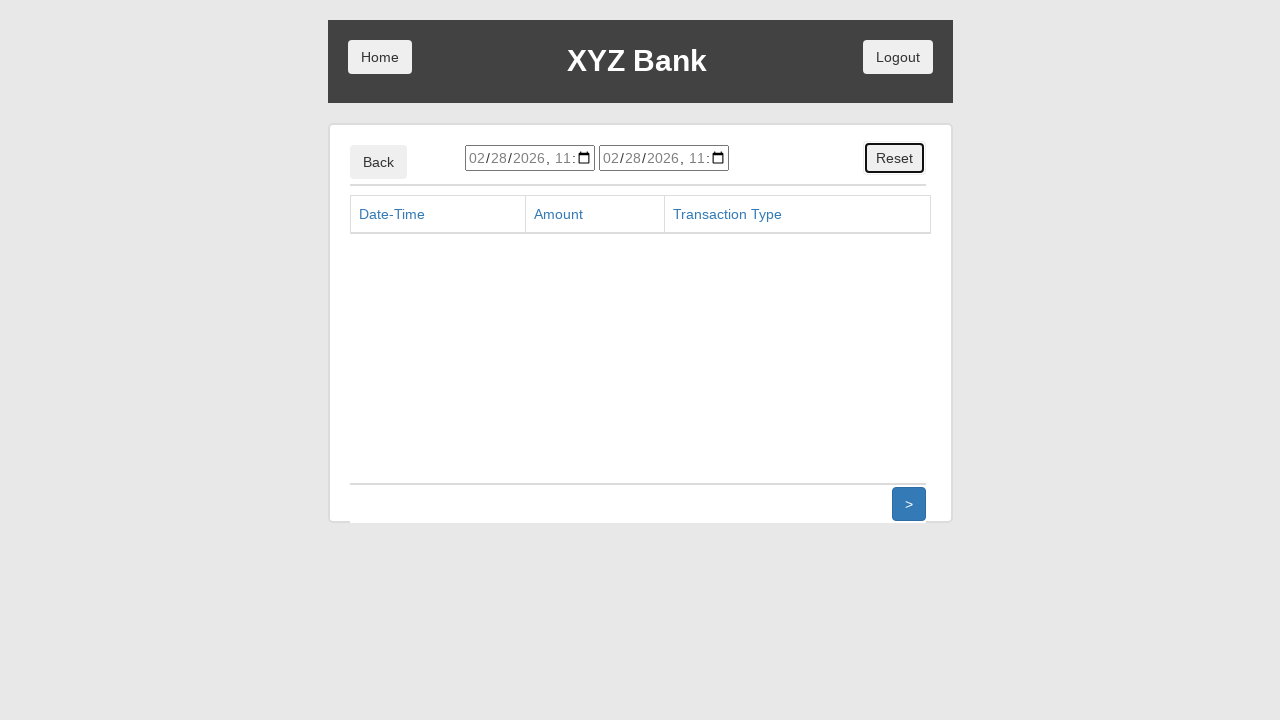

Clicked home button to return to main page at (380, 57) on [ng-click='home()']
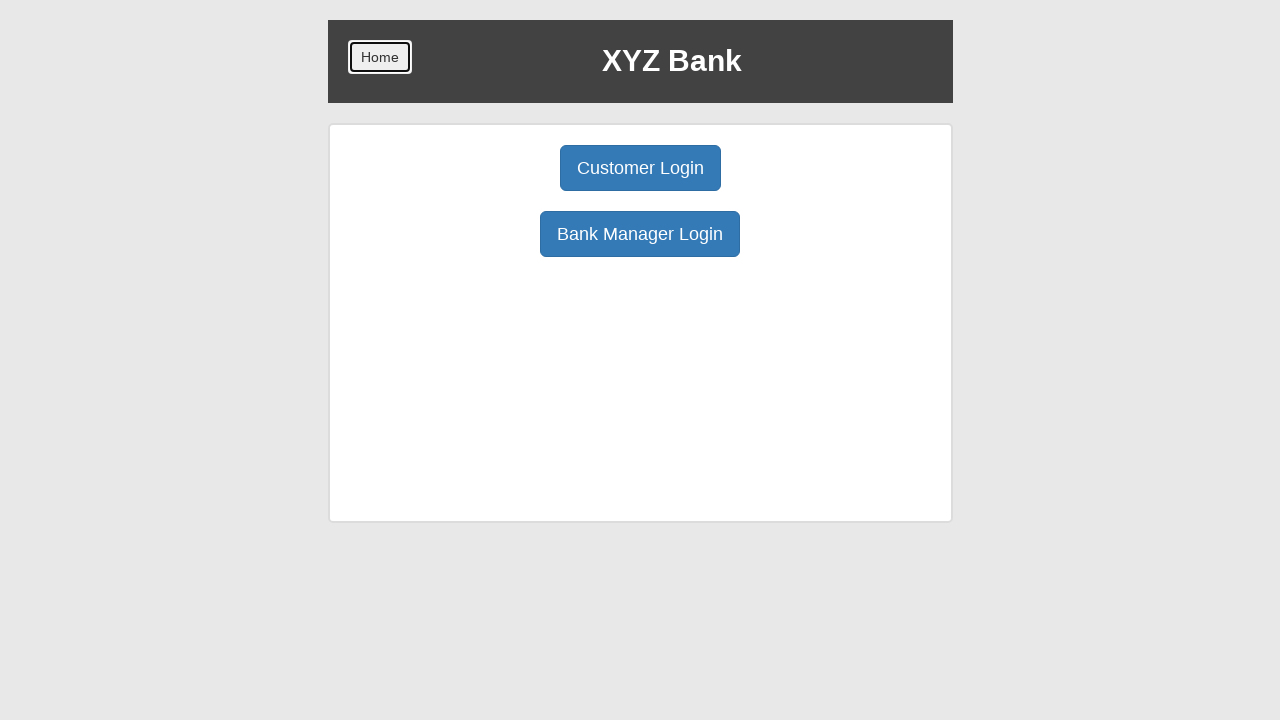

Clicked manager button to access manager portal at (640, 234) on [ng-click='manager()']
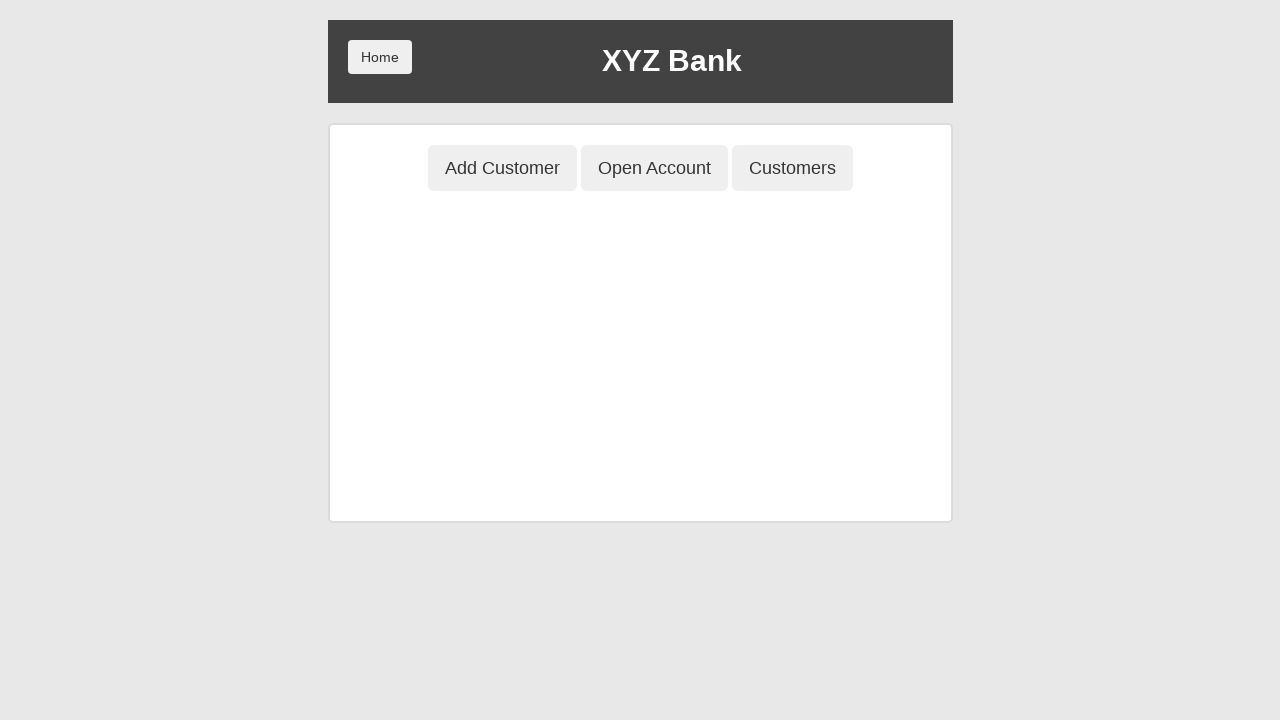

Clicked show customers button to view customer list at (792, 168) on [ng-click='showCust()']
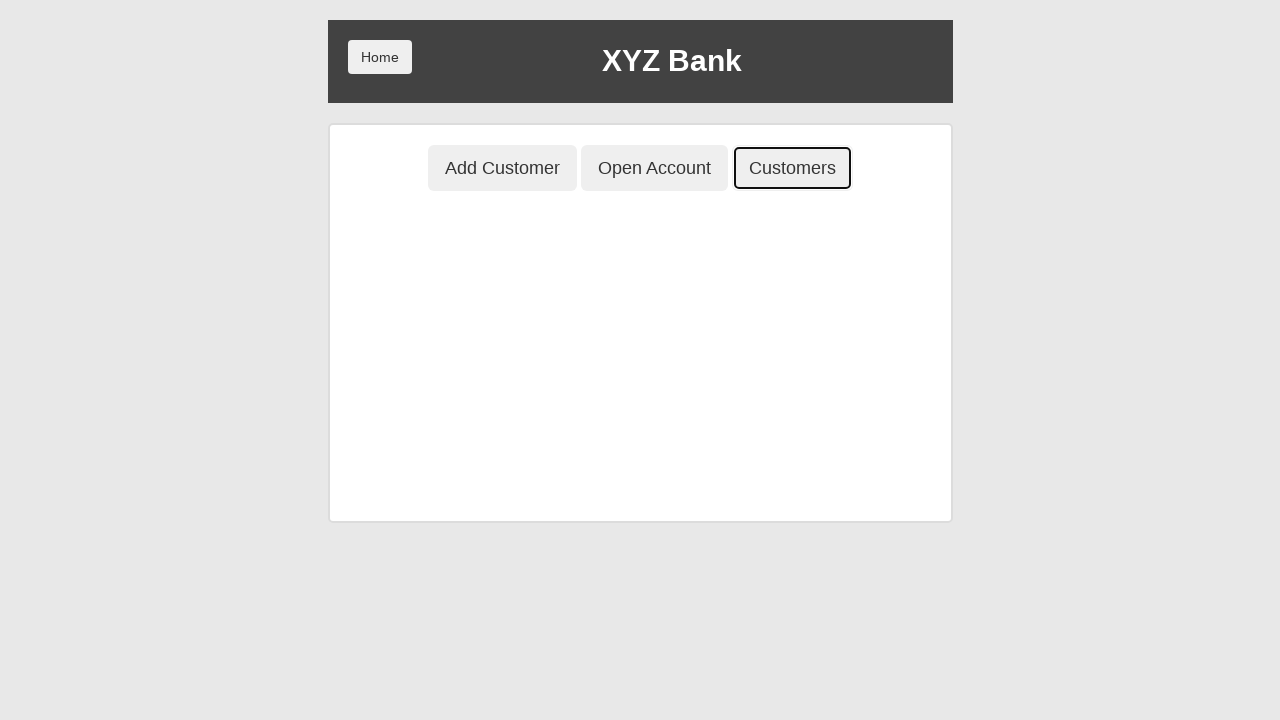

Filled search field with last name 'Pushkin' on [ng-model='searchCustomer']
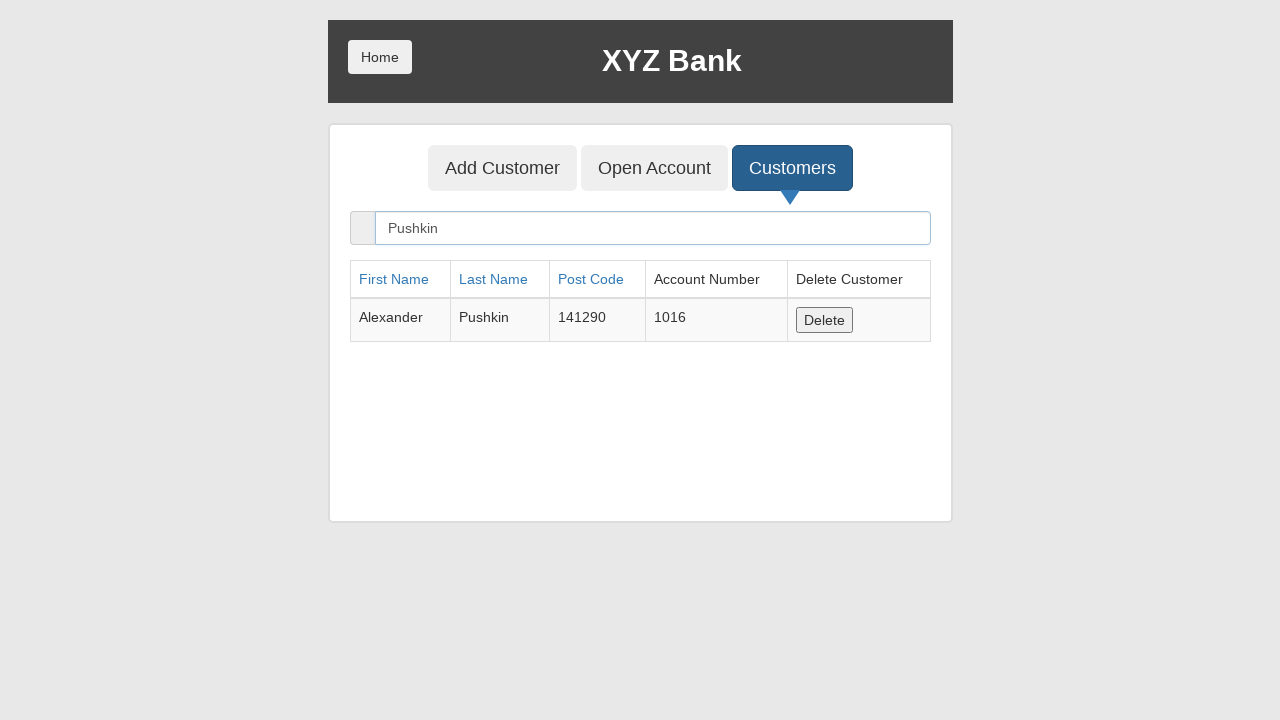

Waited for customer search results to load
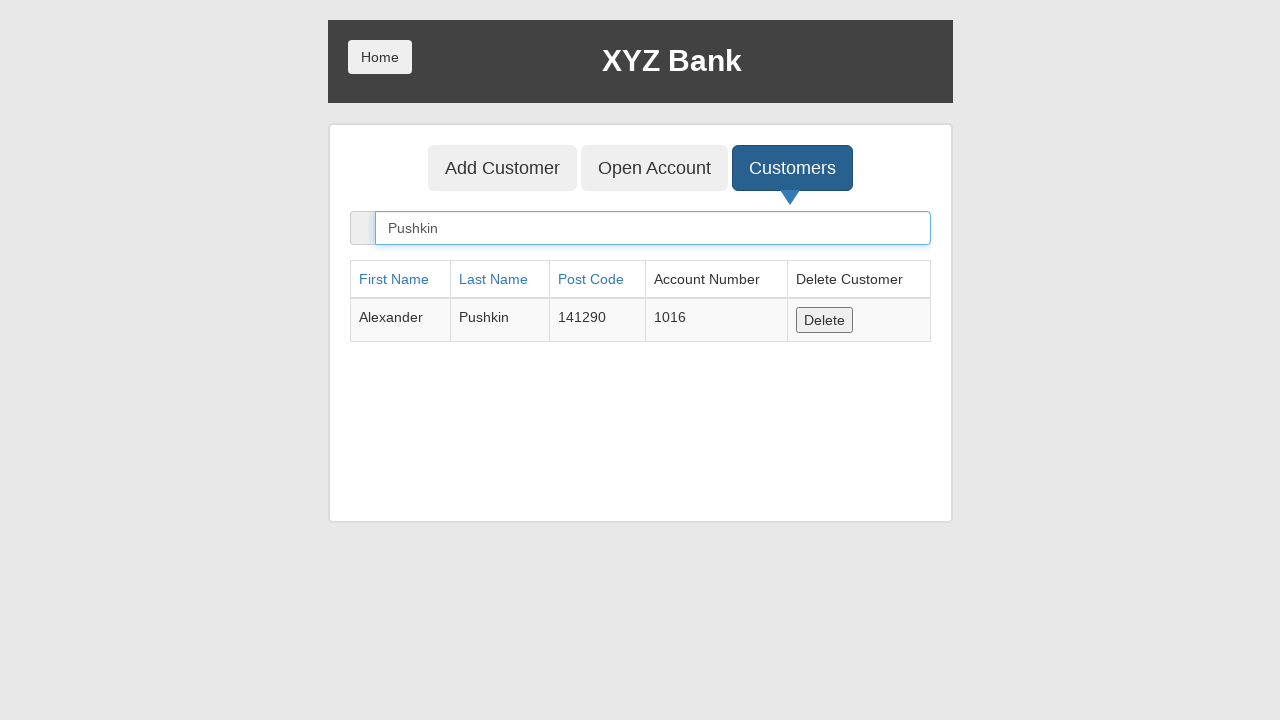

Clicked delete button to remove customer 'Alexander Pushkin' at (824, 320) on [ng-click='deleteCust(cust)']
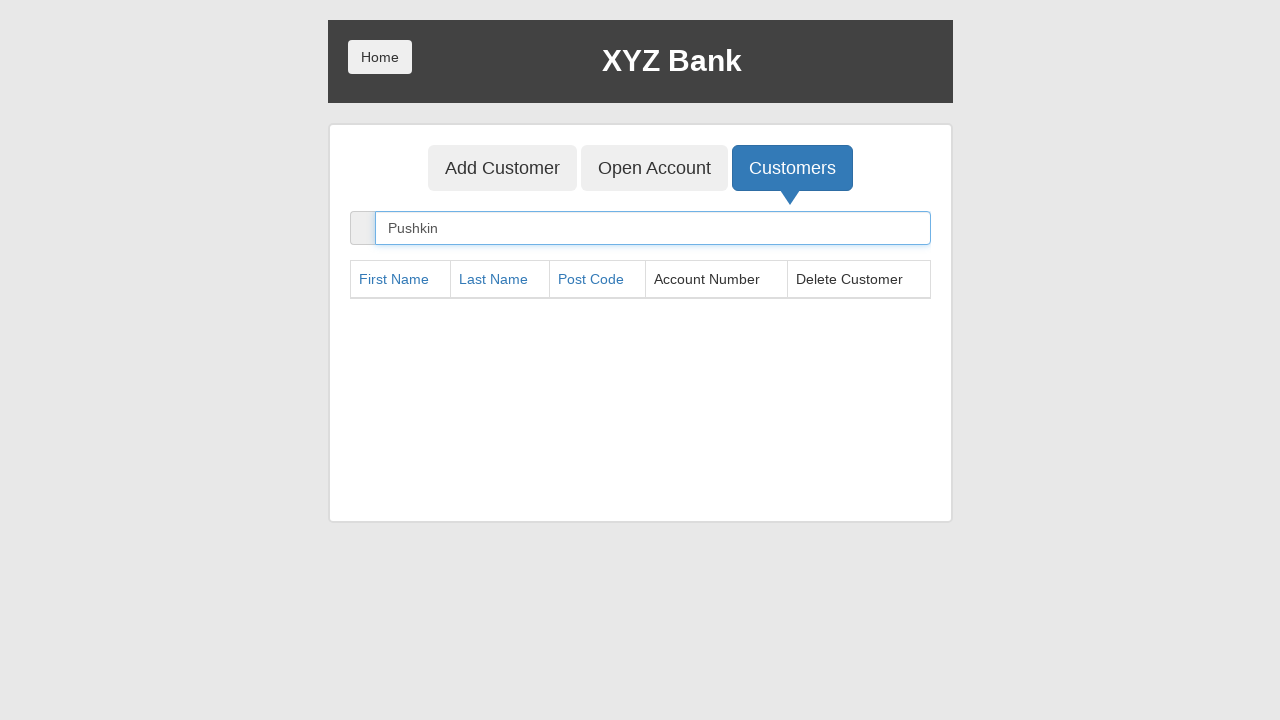

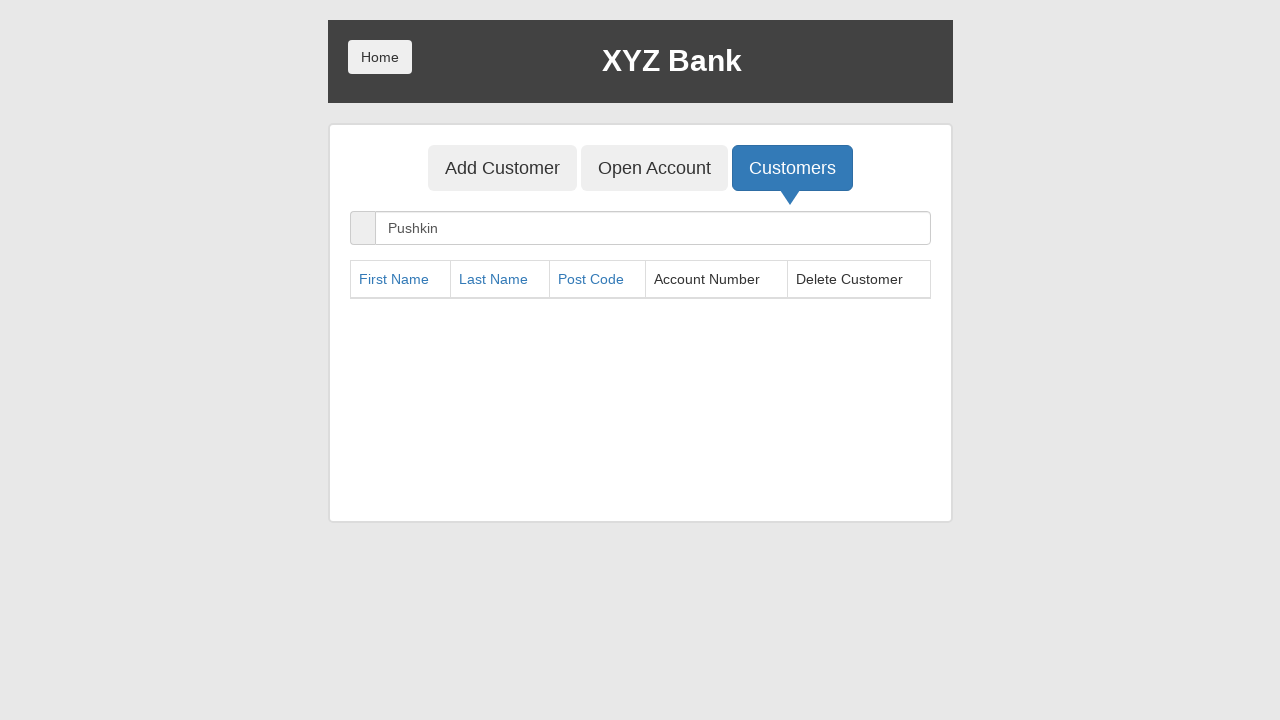